Tests the Specialists menu item by verifying its text and href, clicking it, and verifying navigation to specialists page

Starting URL: https://famcare.app/

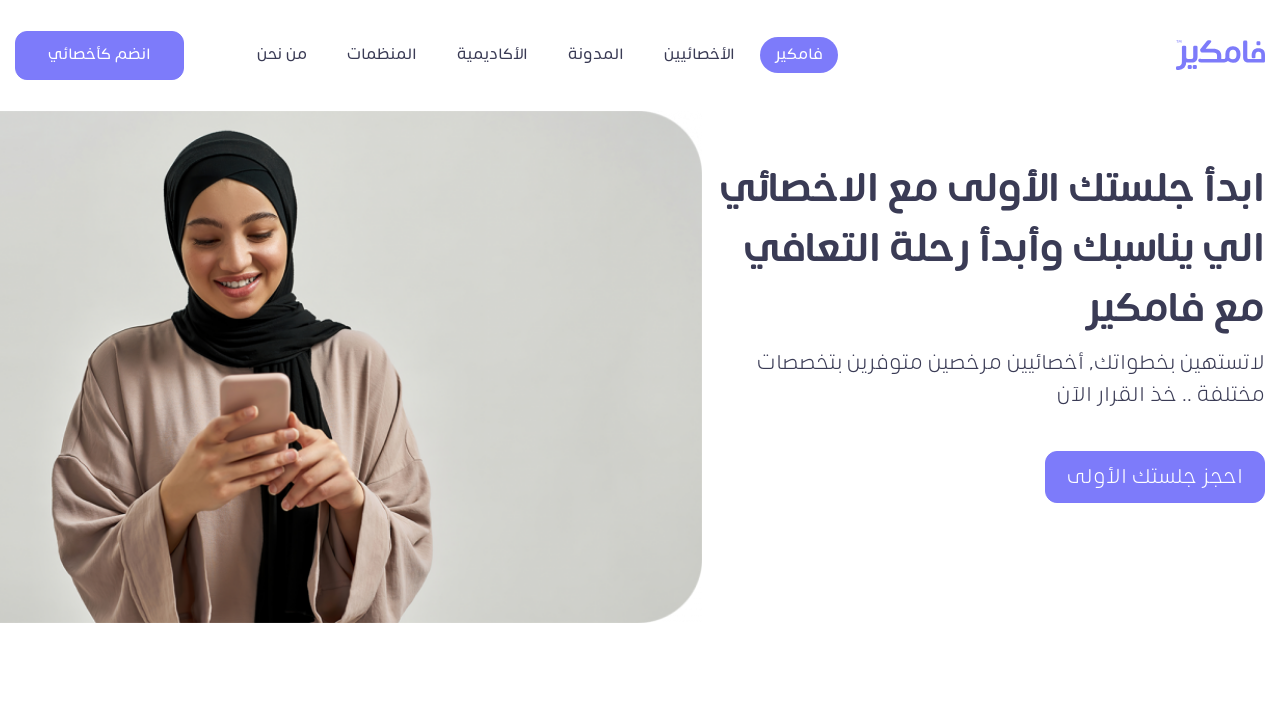

Located and waited for Specialists menu item to be visible
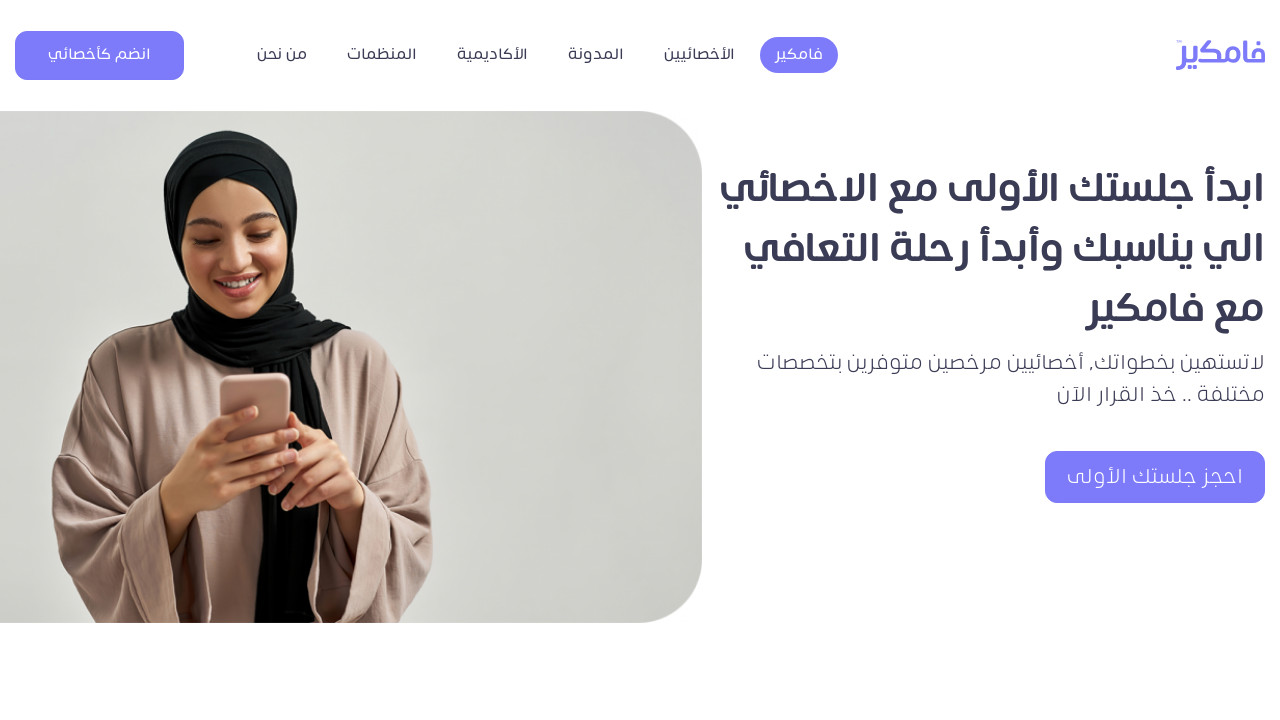

Verified Specialists menu item text is 'الأخصائيين'
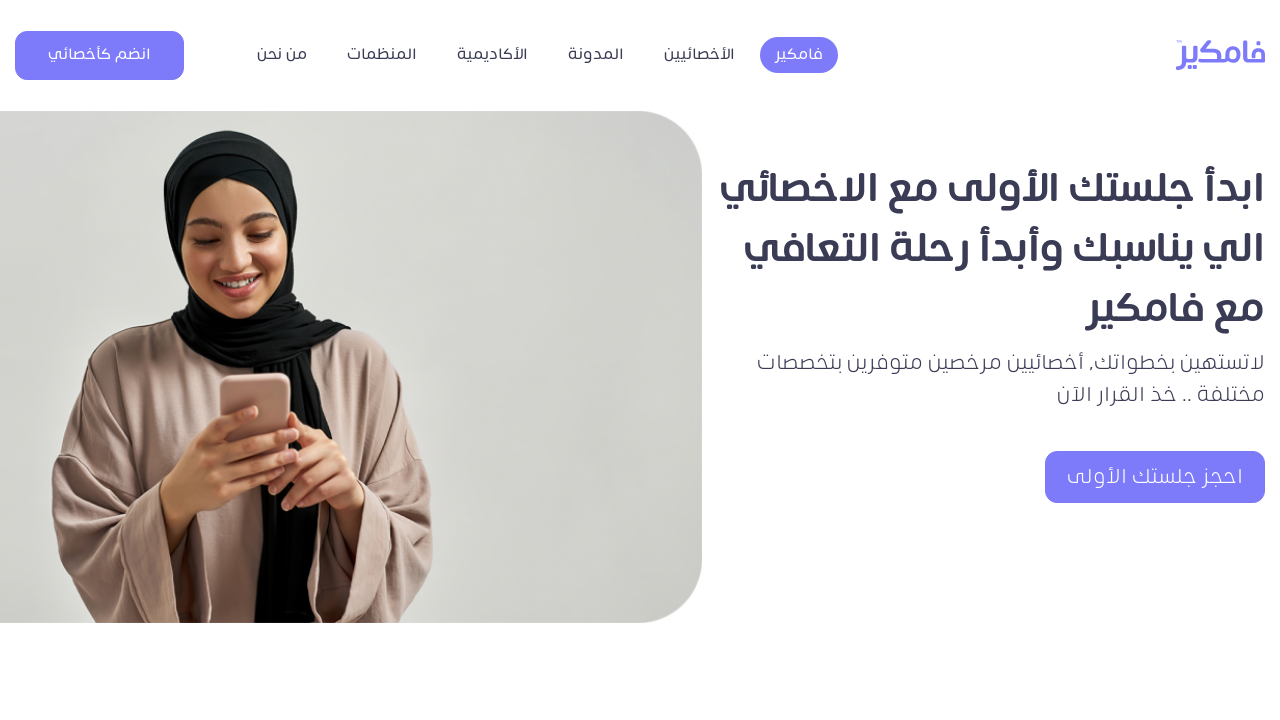

Verified Specialists menu item href is 'https://famcare.app/specialists/'
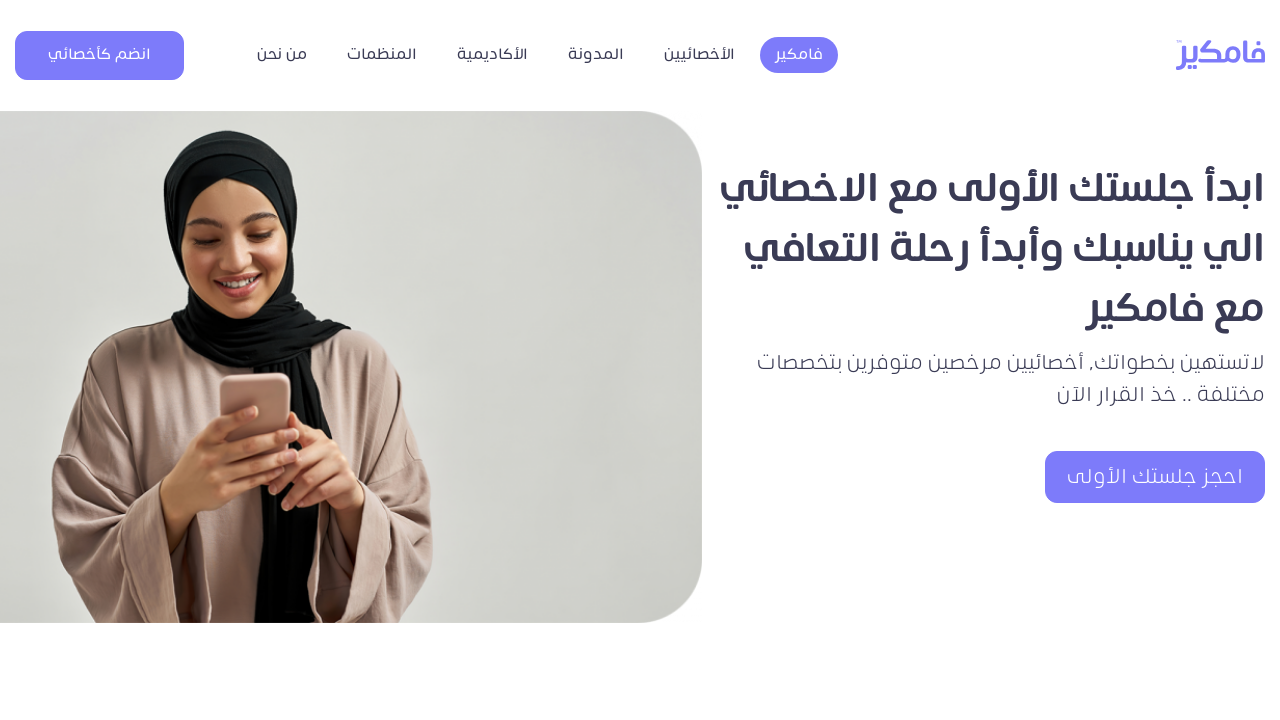

Clicked Specialists menu item at (700, 55) on #menu-item-1026 > .nav-link
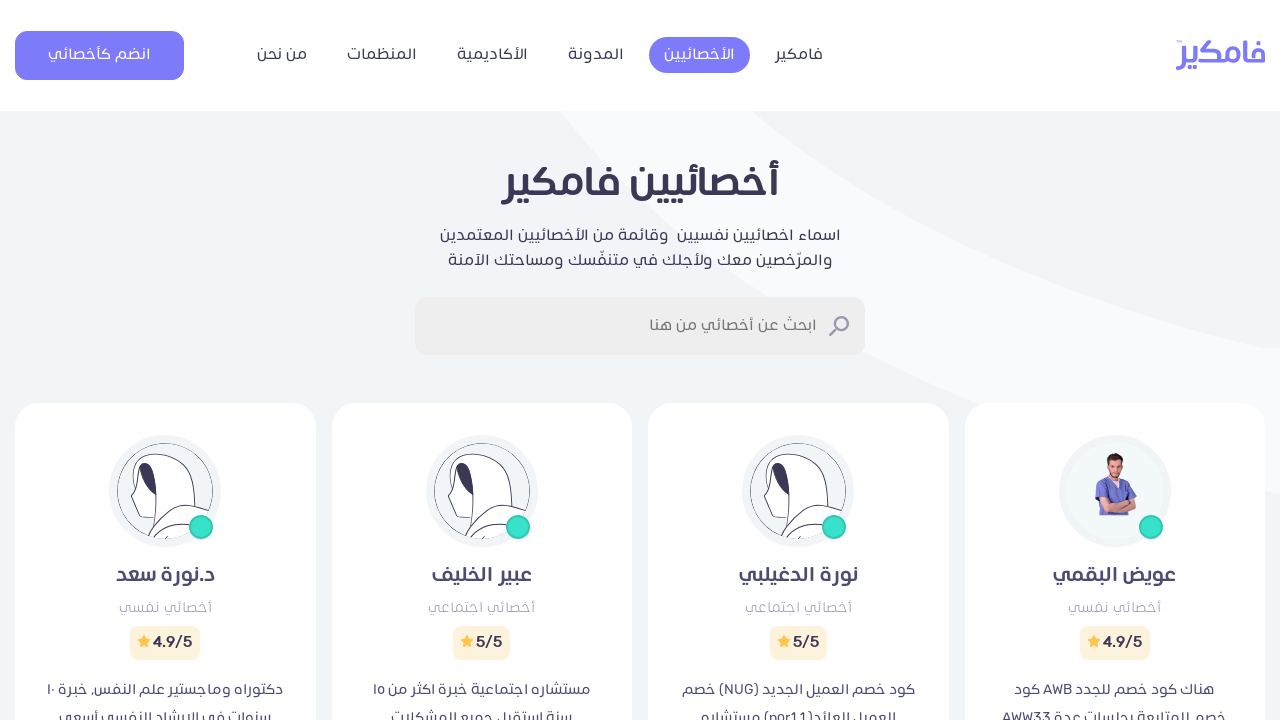

Verified navigation to specialists page at 'https://famcare.app/specialists/'
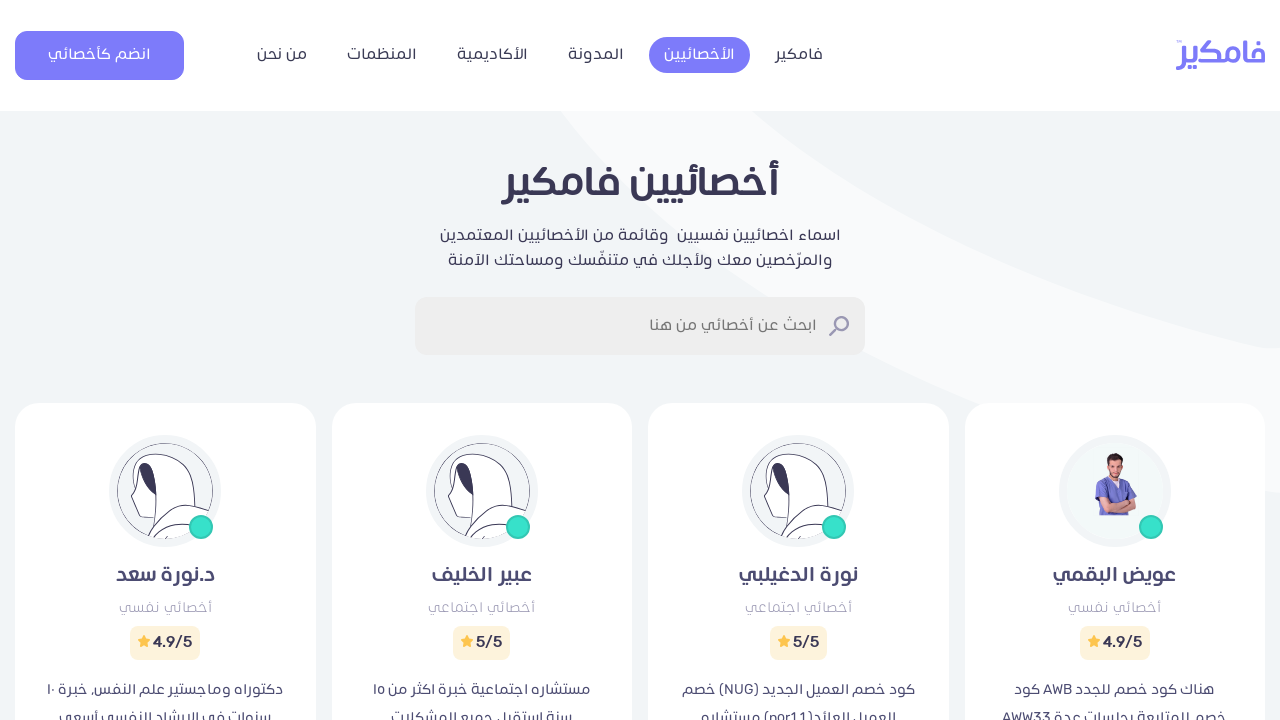

Navigated back to previous page
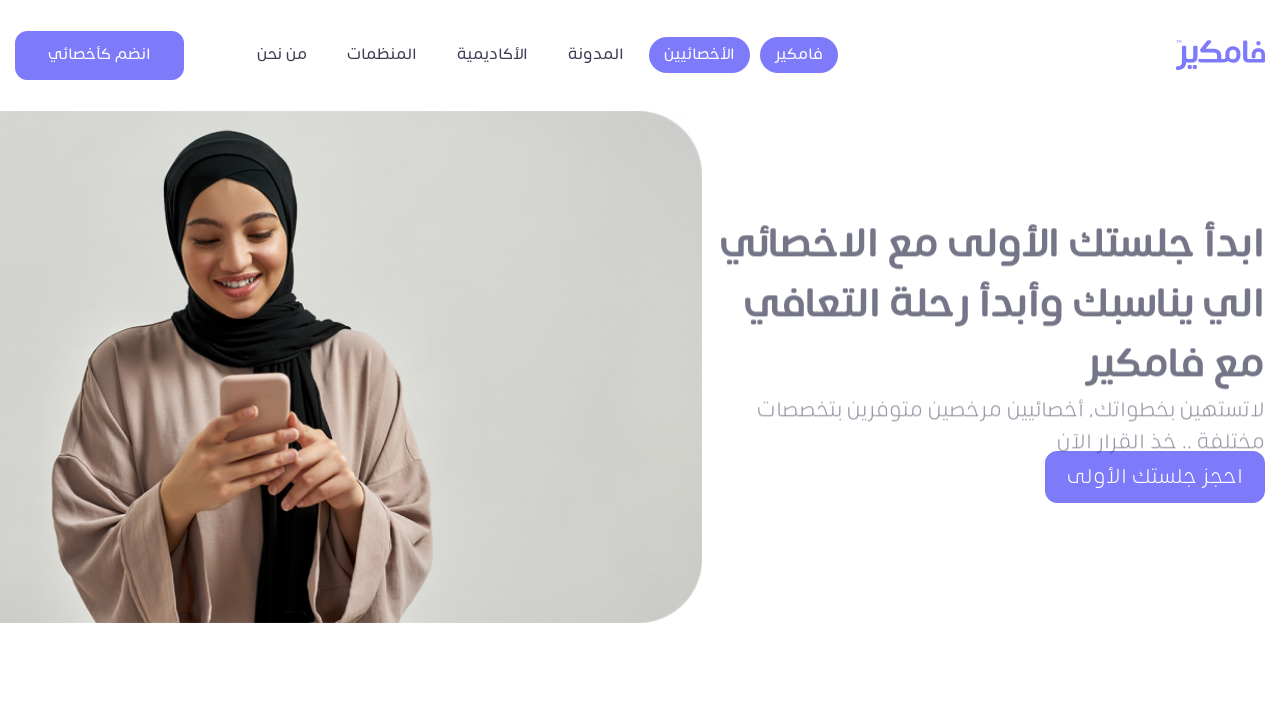

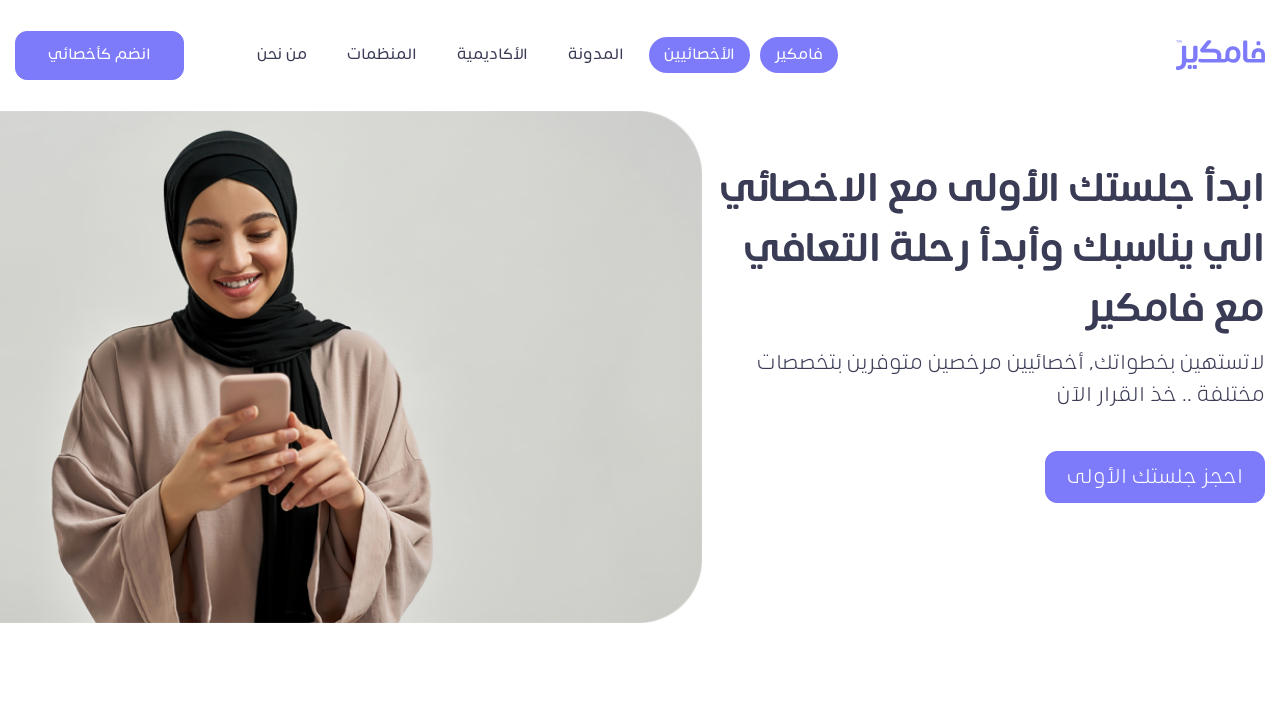